Demonstrates JavaScript execution in Selenium by filling a name input field and clicking a radio button using JavaScriptExecutor

Starting URL: https://testautomationpractice.blogspot.com/

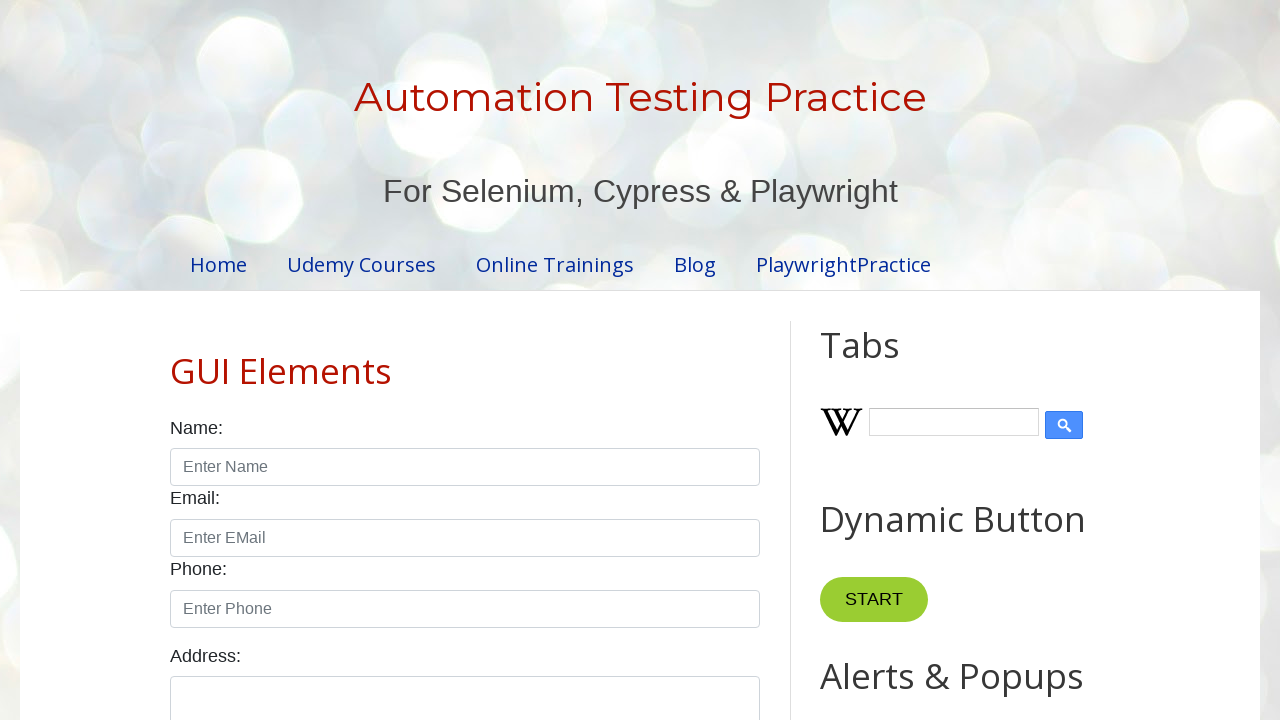

Filled name input field with 'Prajwal Tanwar' using JavaScript execution
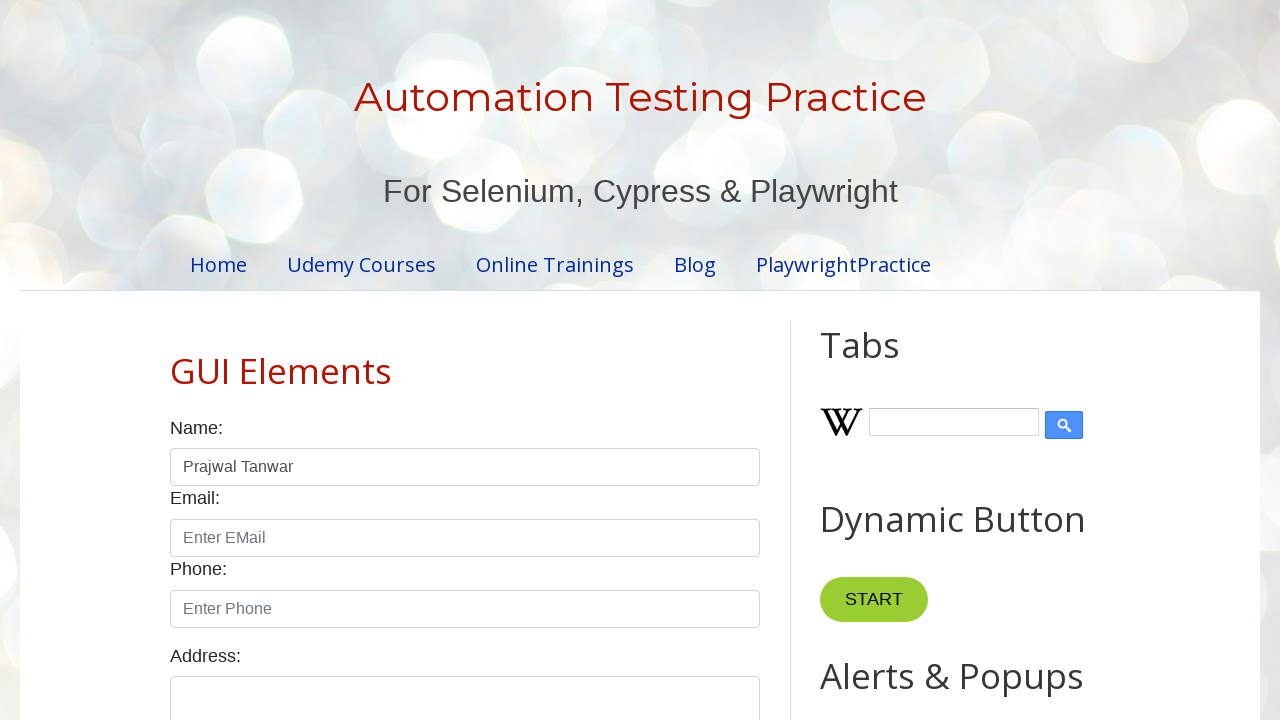

Clicked male radio button using JavaScript execution
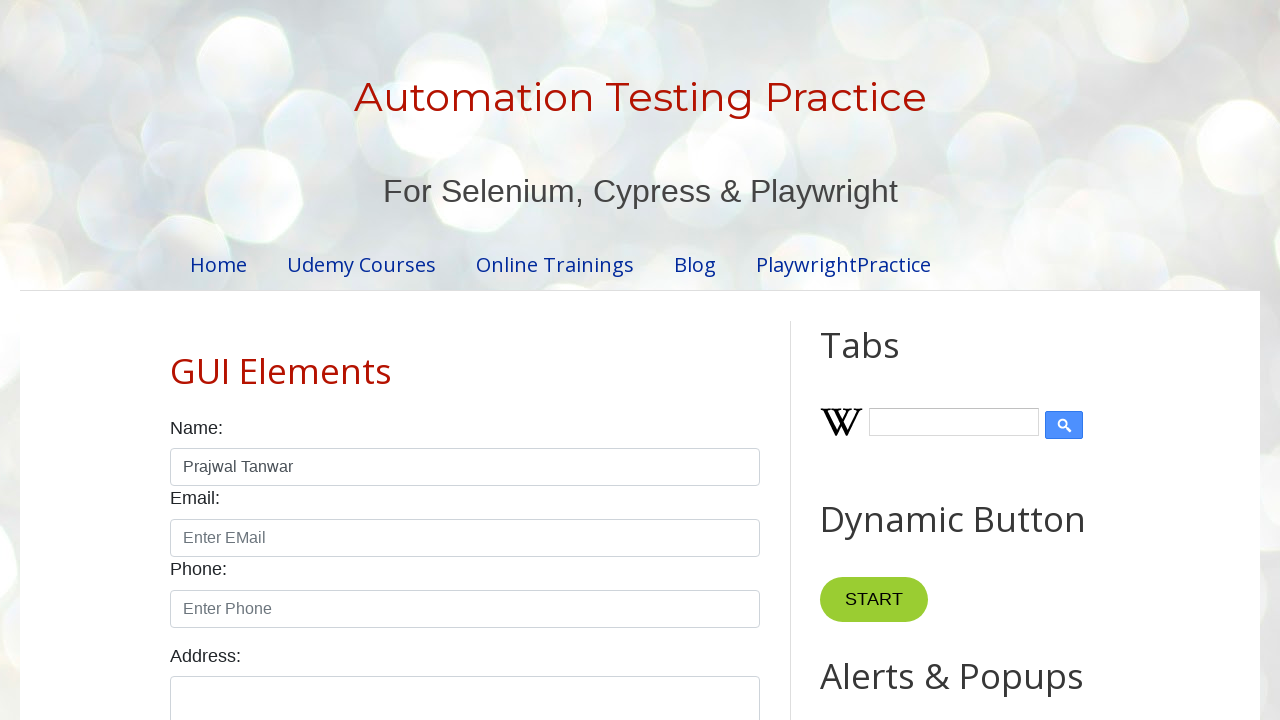

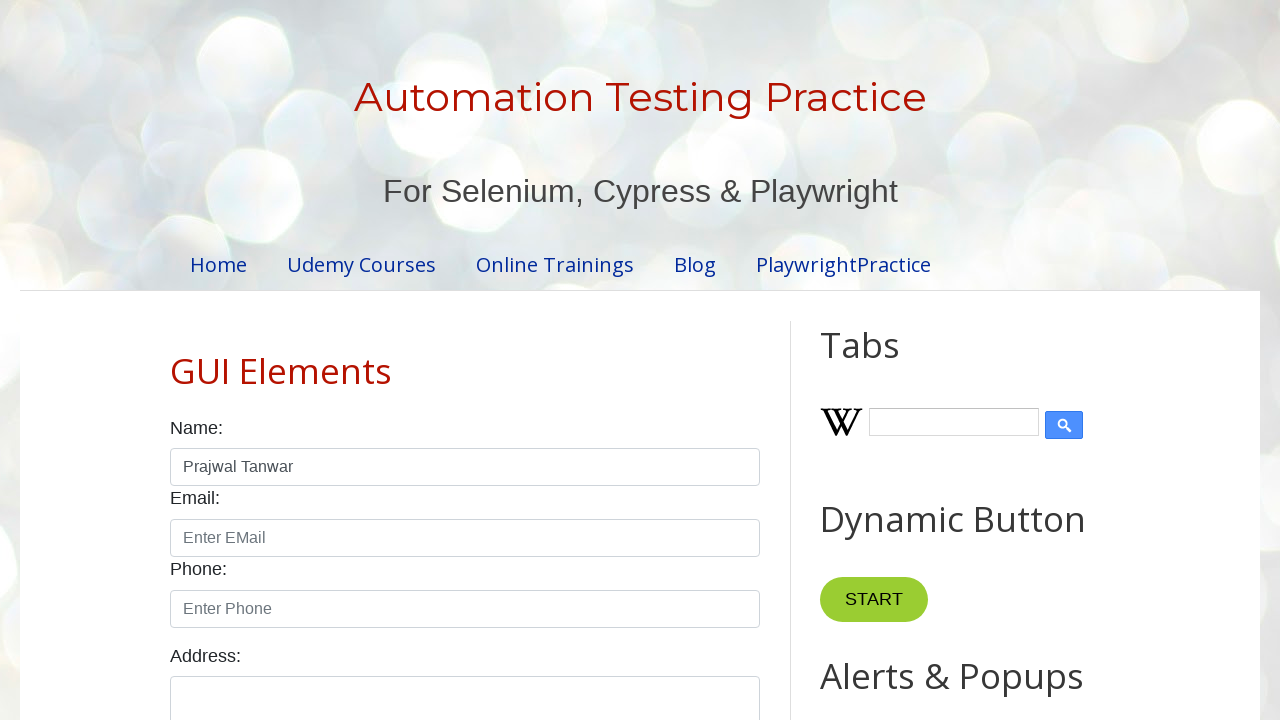